Tests scrolling to a radio button element and clicking on the "Car" option on a test page

Starting URL: https://omayo.blogspot.com/

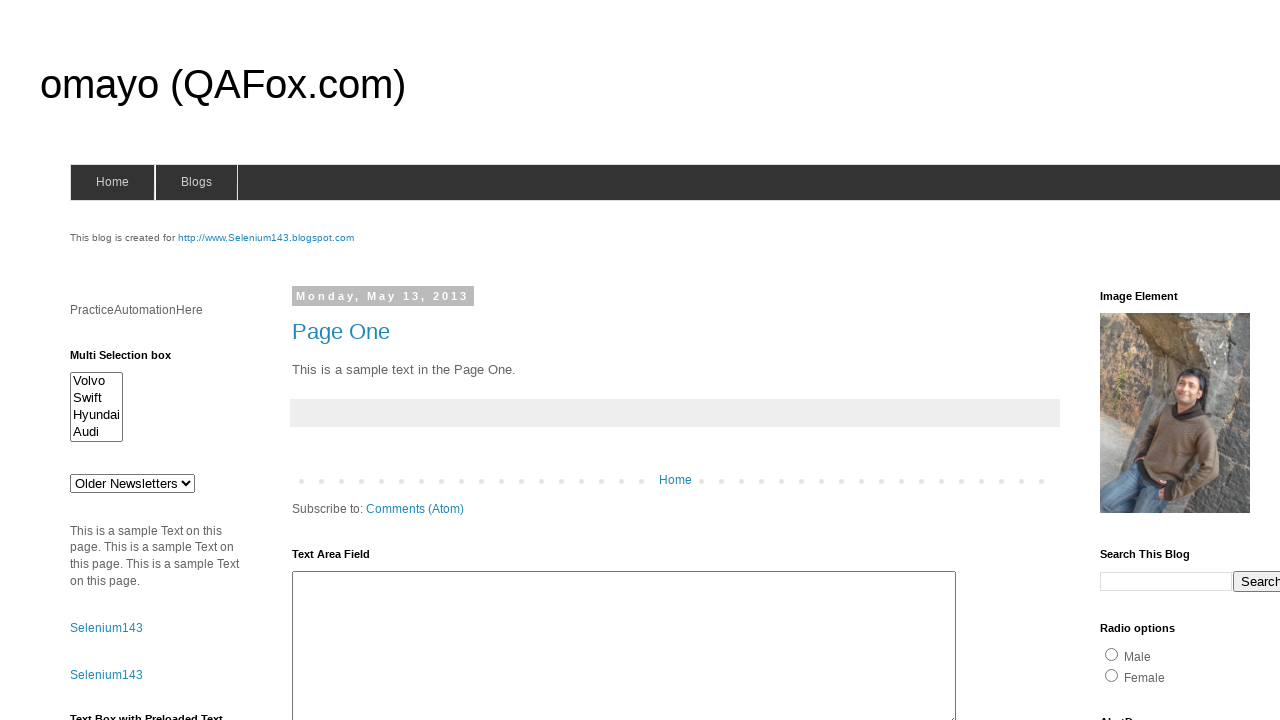

Located the Car radio button element
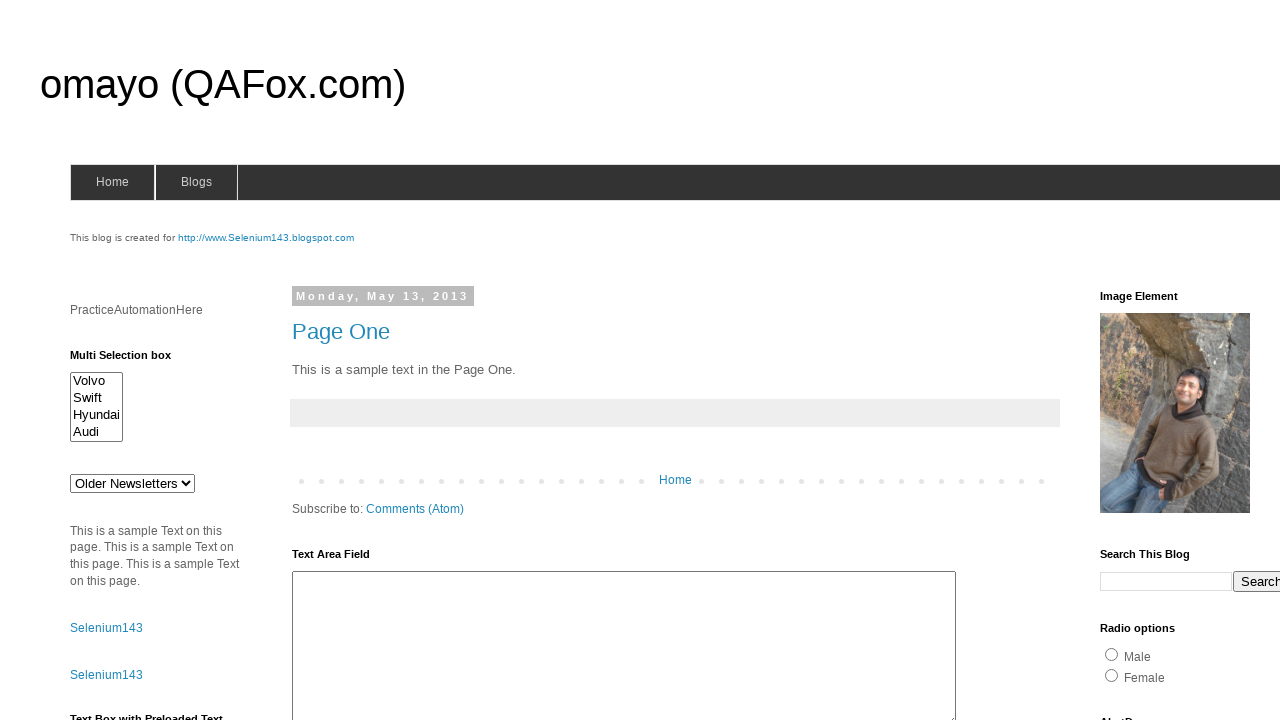

Scrolled to the Car radio button element
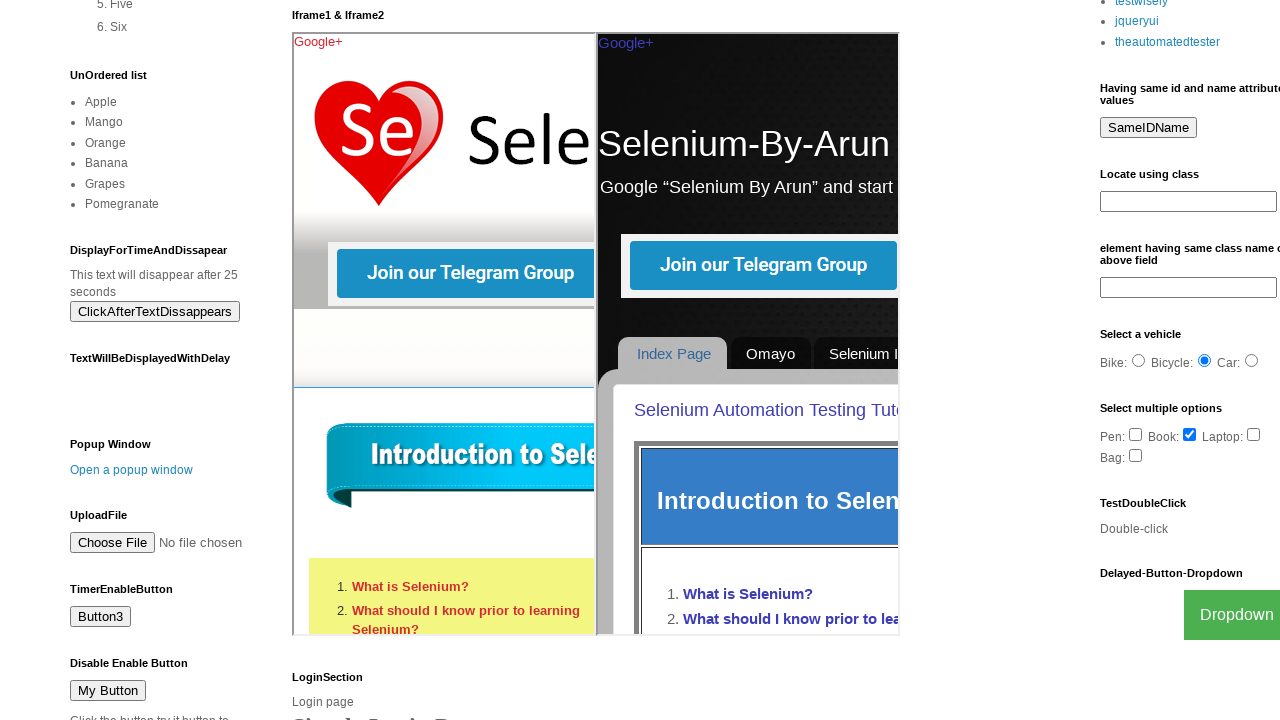

Clicked the Car radio button at (1252, 361) on input[value='Car']
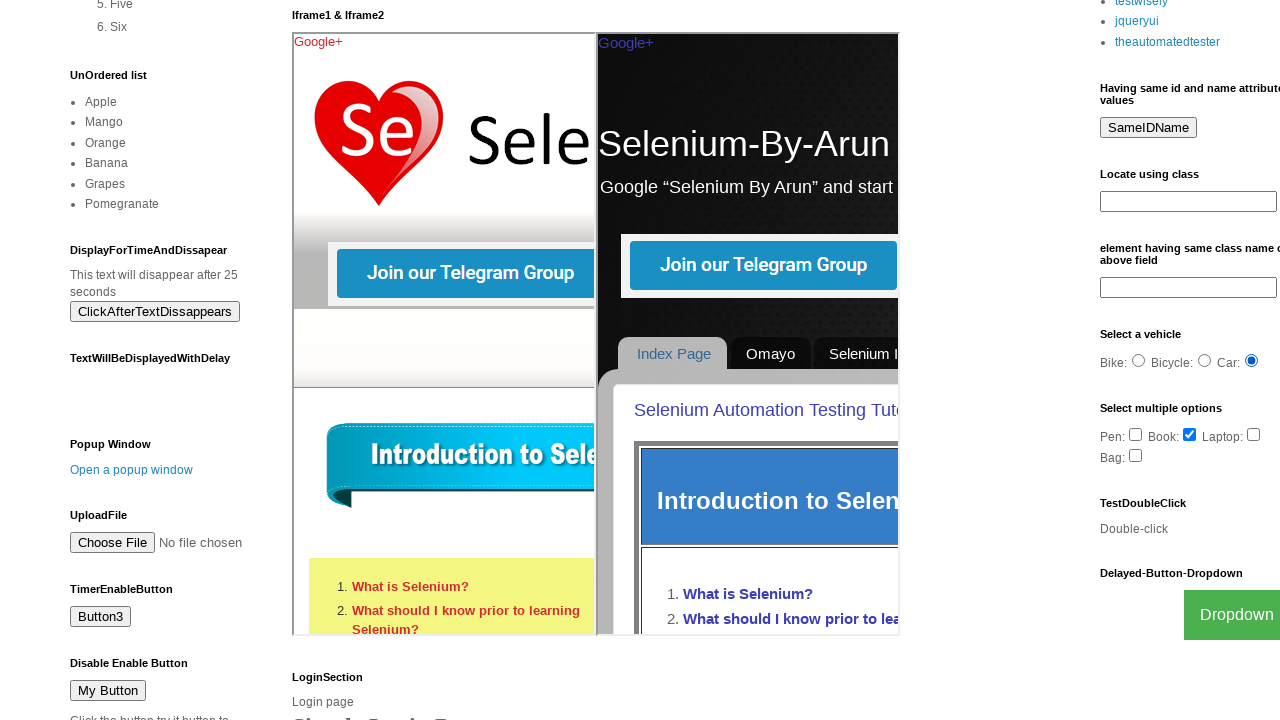

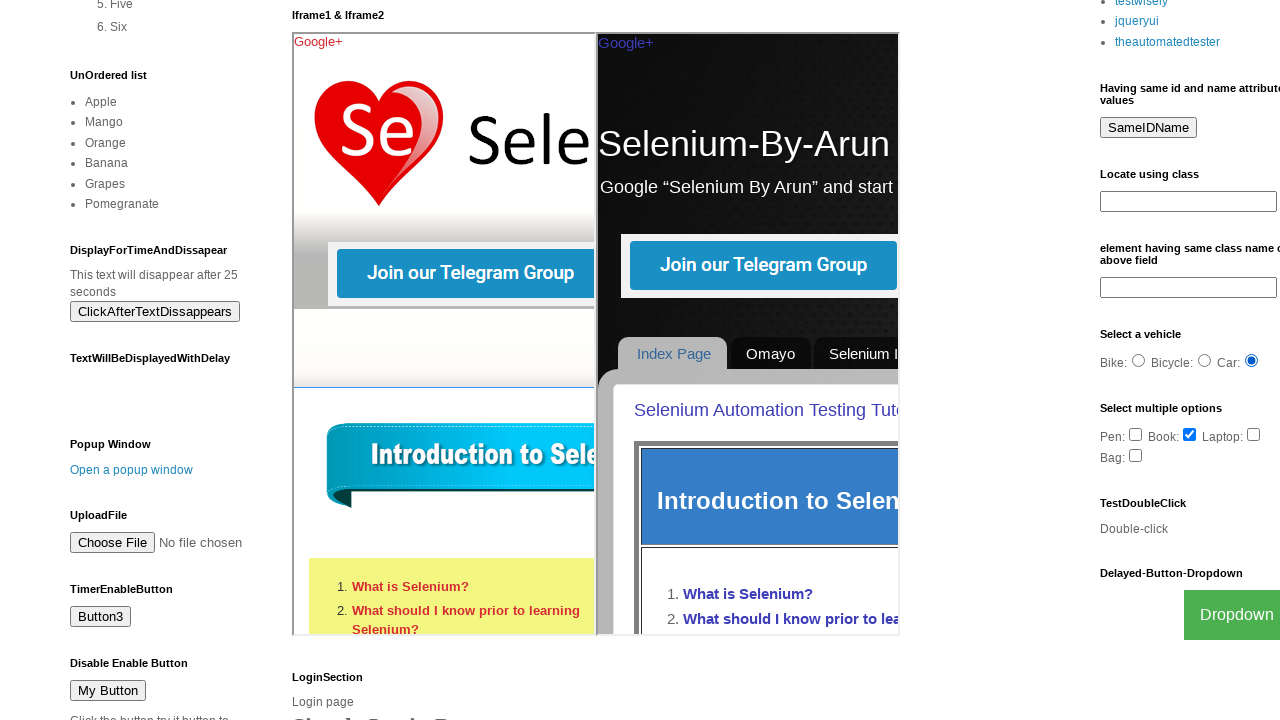